Tests the shadow DOM search functionality on a Progressive Web App books site by entering a search query into an input field within a shadow root element

Starting URL: https://books-pwakit.appspot.com

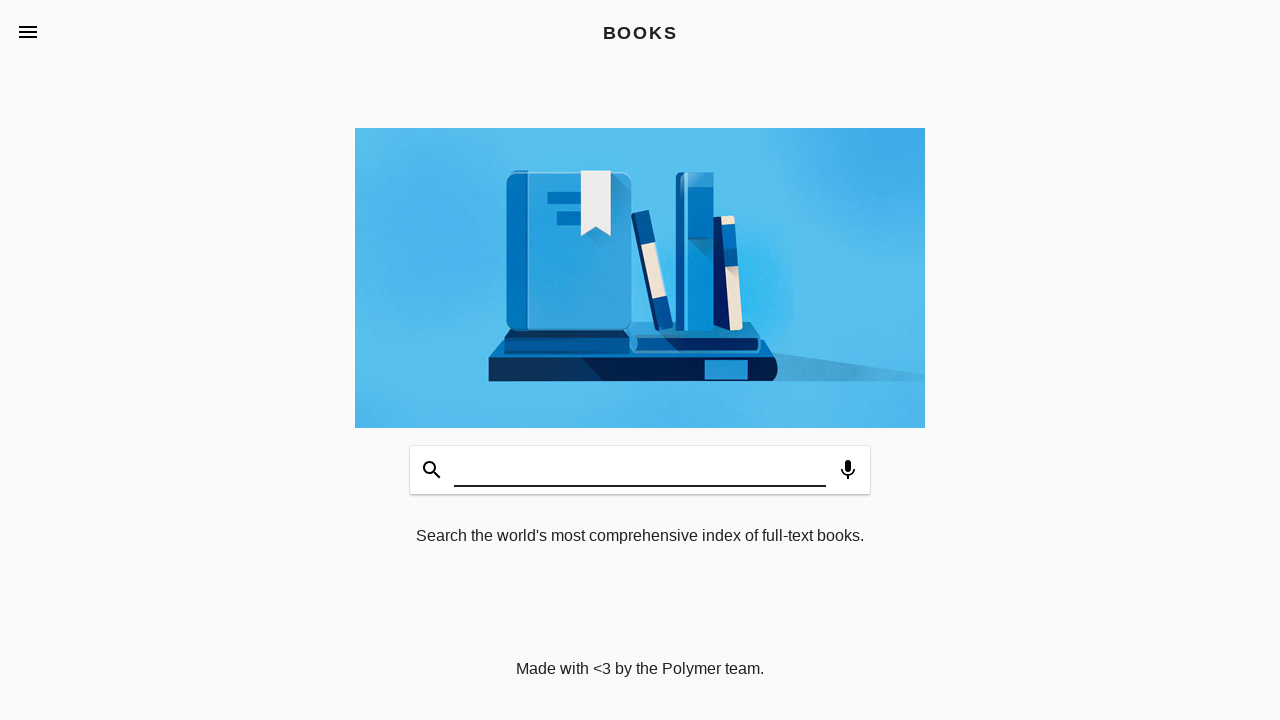

Waited for book-app element to load
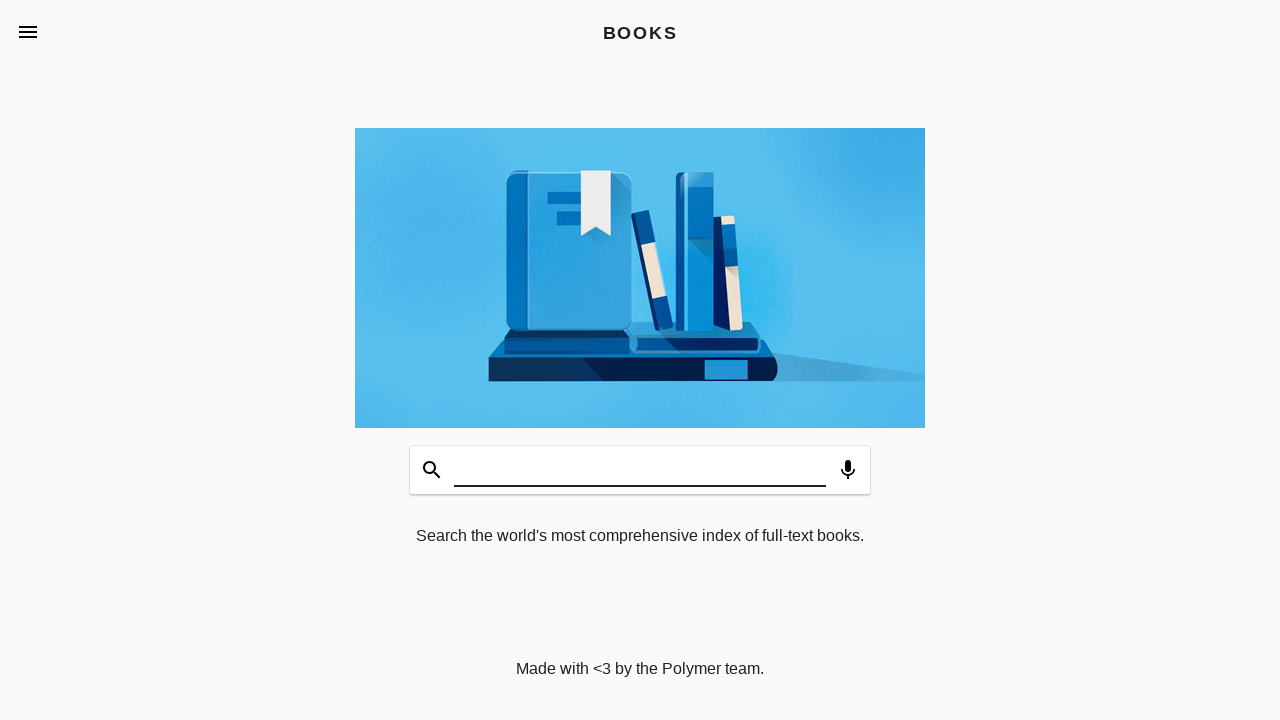

Filled shadow DOM search input with 'abdulkalam' on book-app[apptitle='BOOKS'] >> input#input
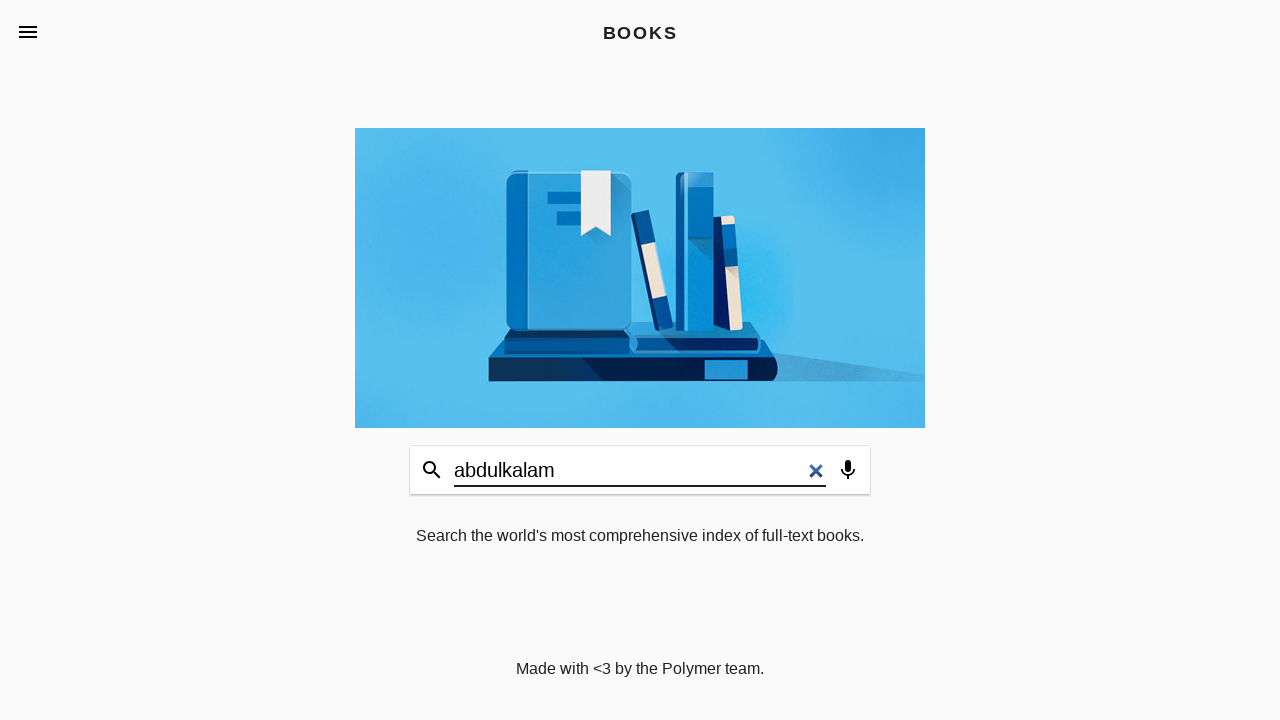

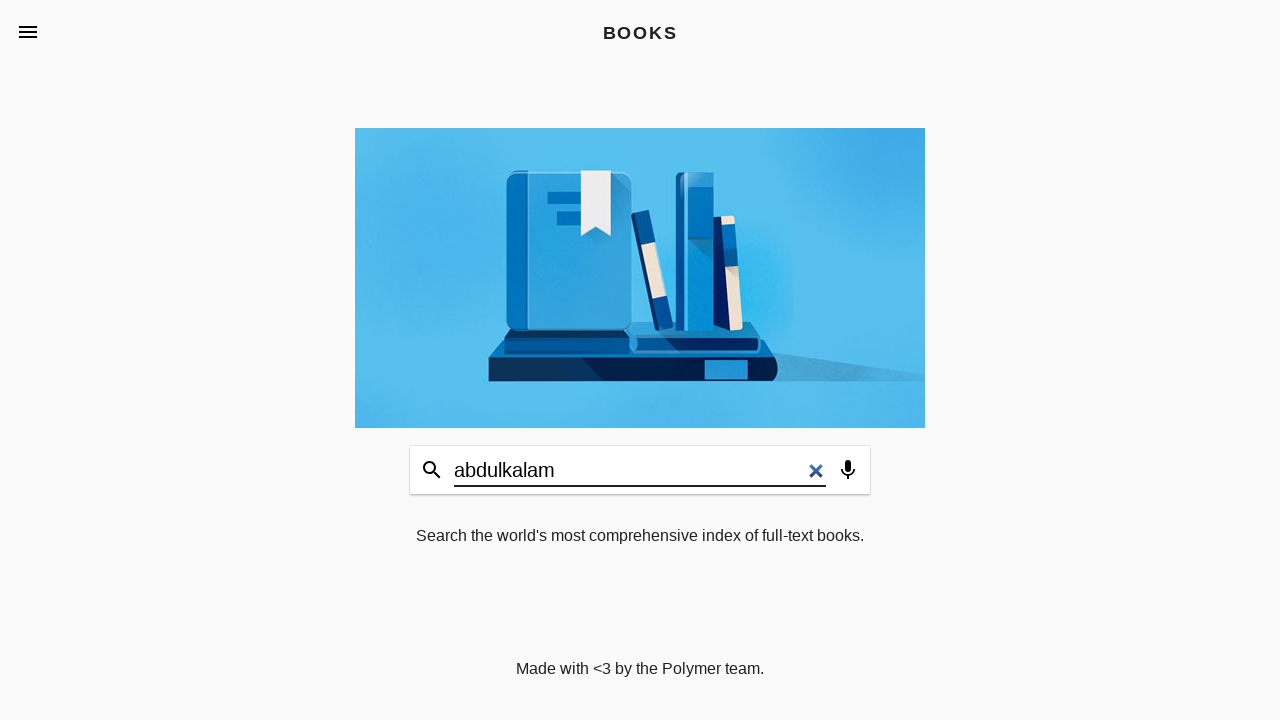